Tests a math challenge form by reading a value from an element's attribute, calculating a result using a mathematical formula, filling in the answer, checking checkboxes, and submitting the form

Starting URL: http://suninjuly.github.io/get_attribute.html

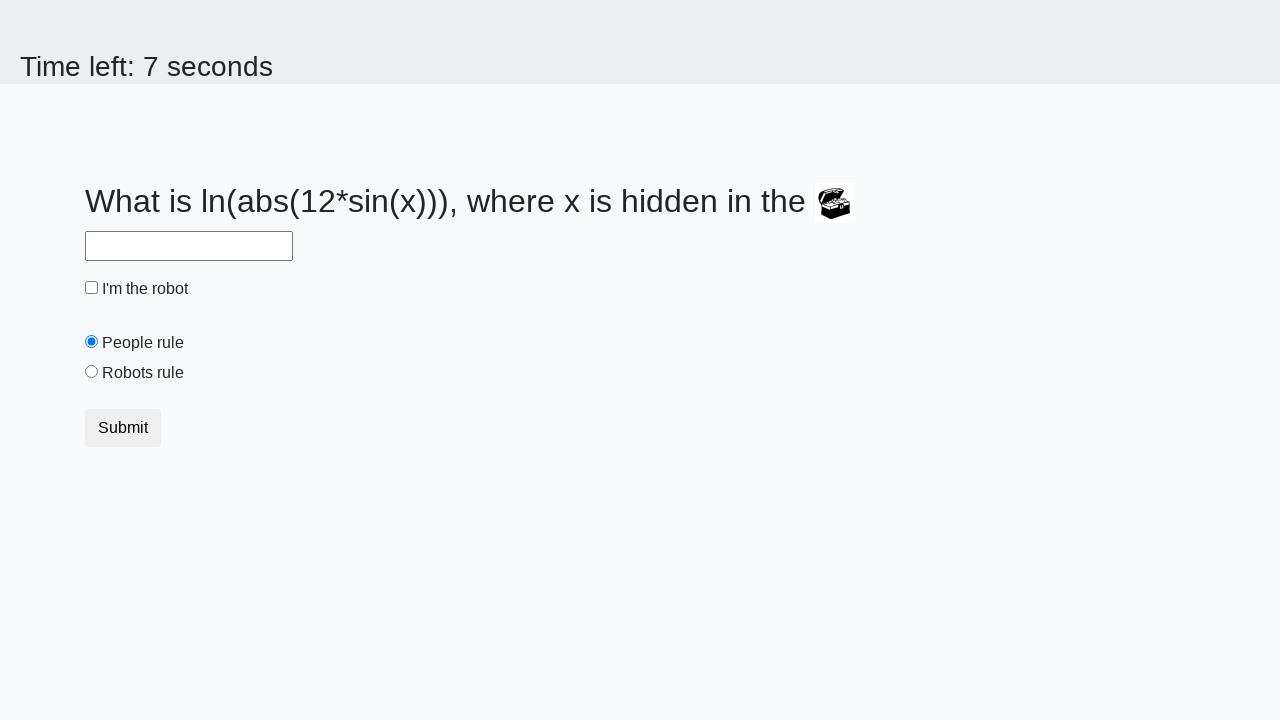

Located treasure element
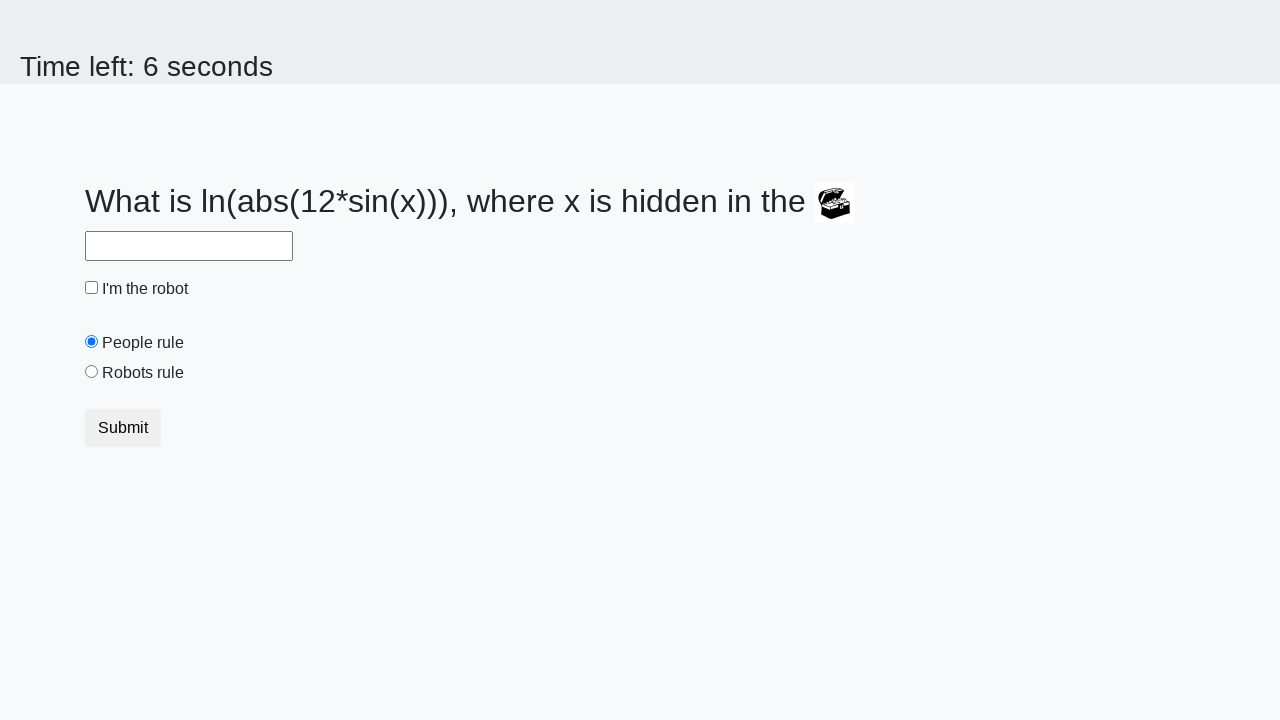

Retrieved valuex attribute from treasure element: 110
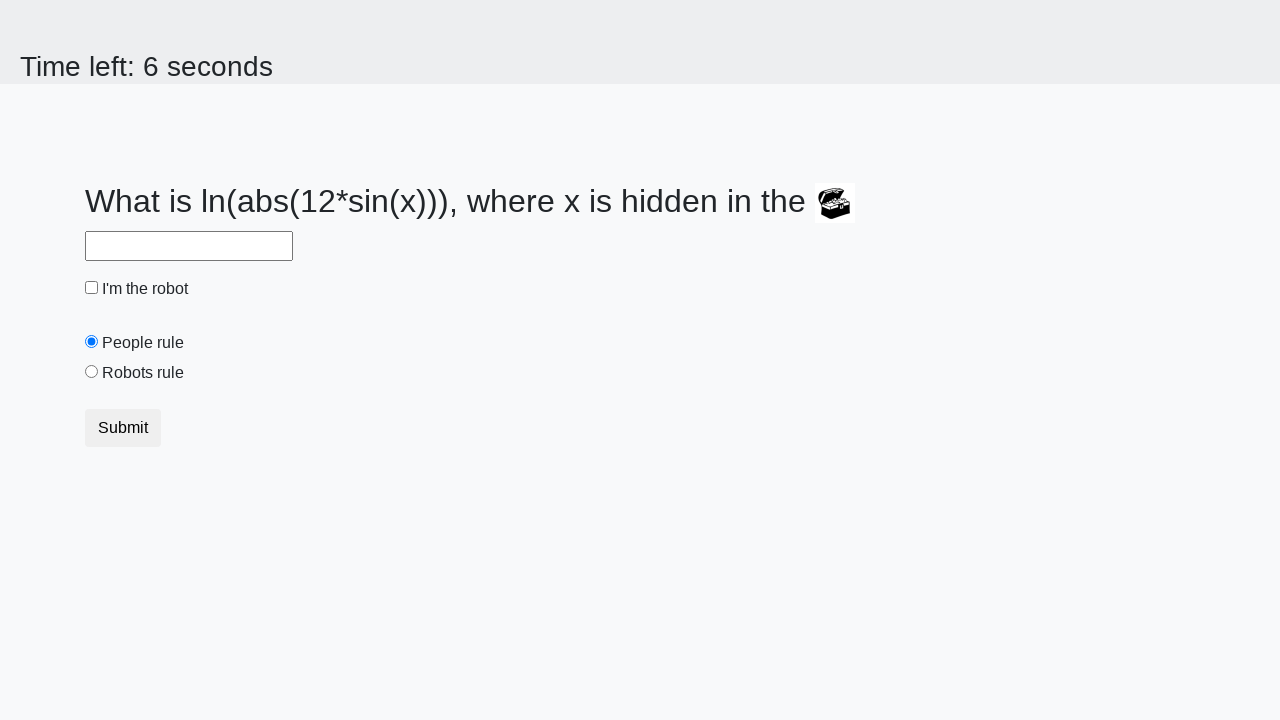

Calculated mathematical result using formula: log(abs(12 * sin(110))) = -0.6331587384354191
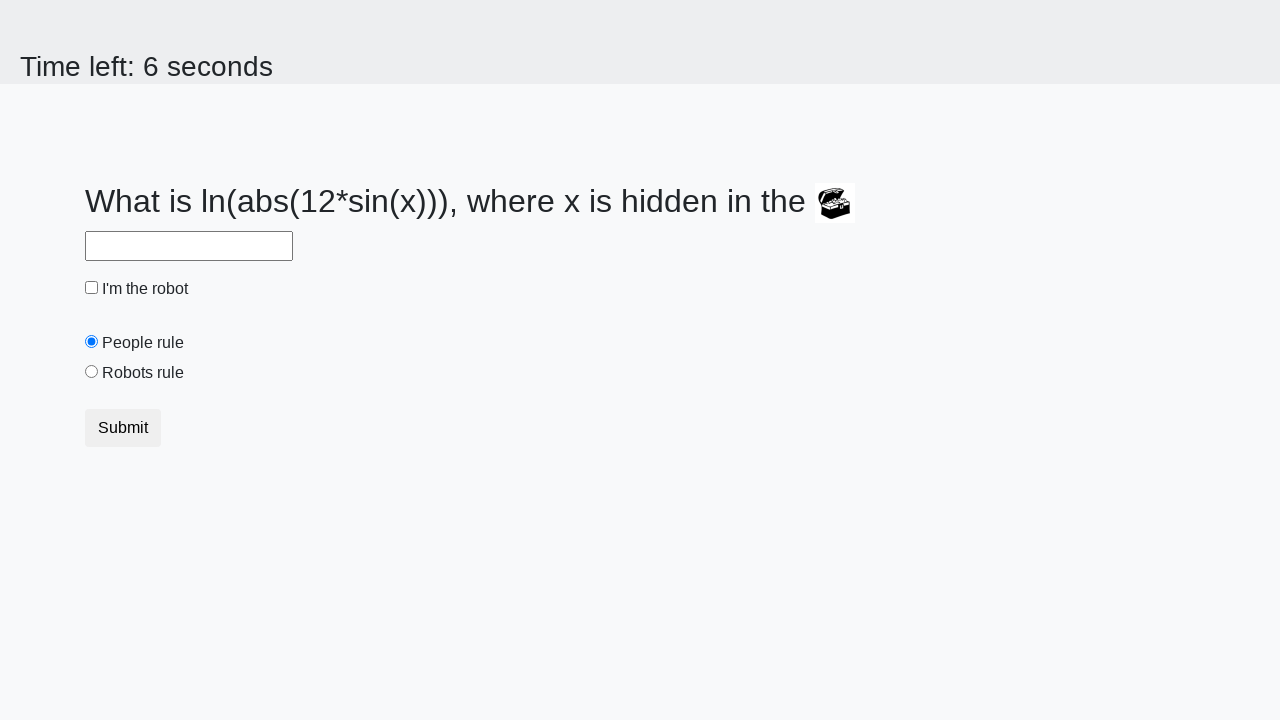

Filled answer field with calculated value: -0.6331587384354191 on #answer
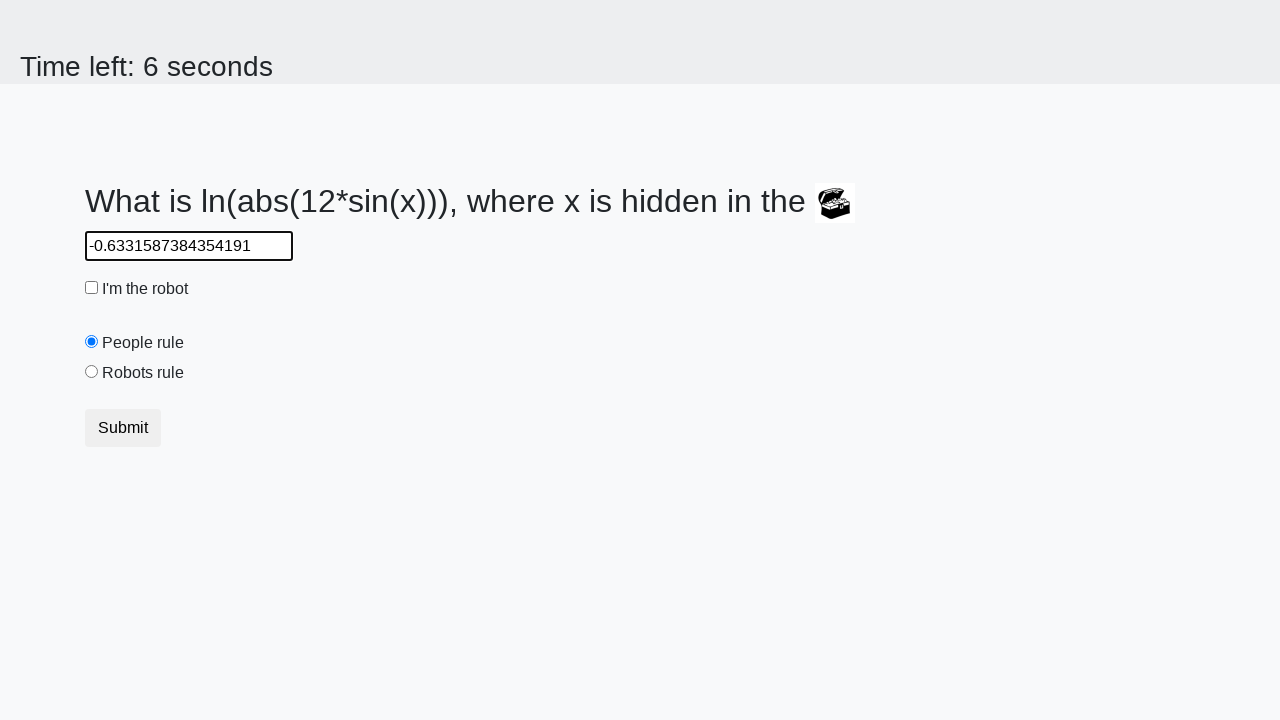

Clicked robot checkbox at (92, 288) on #robotCheckbox
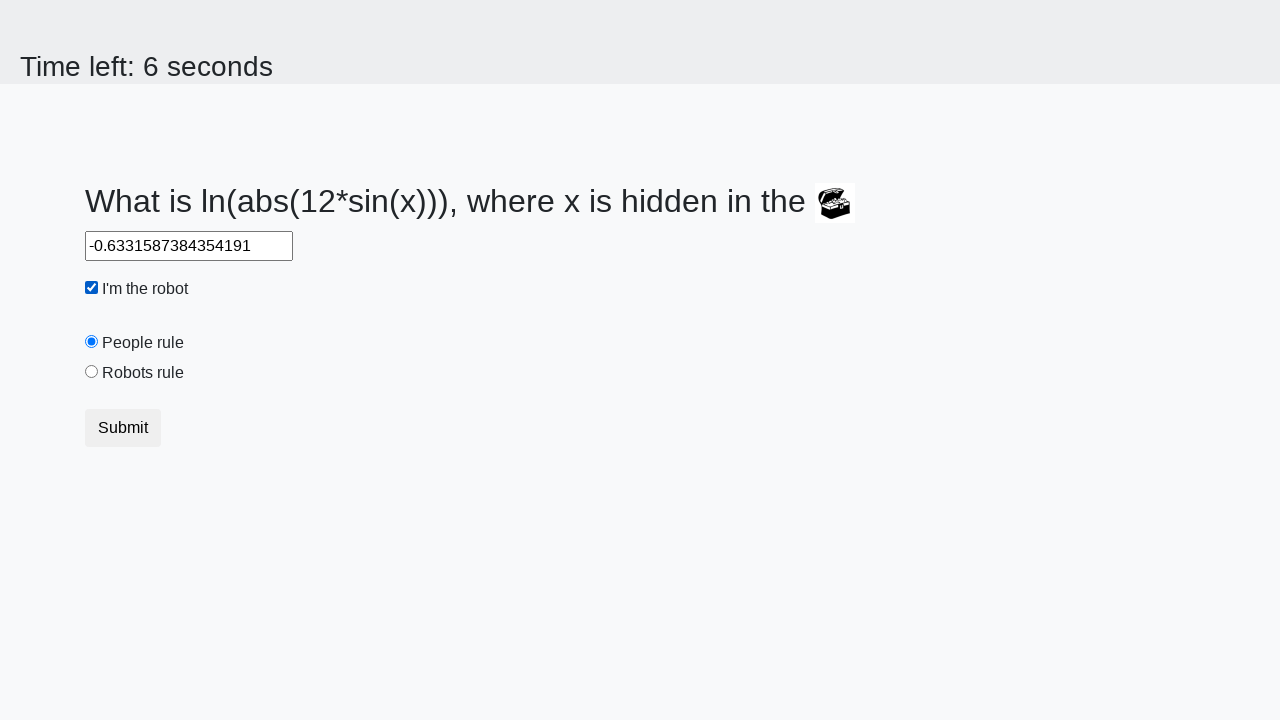

Clicked robots rule checkbox at (92, 372) on #robotsRule
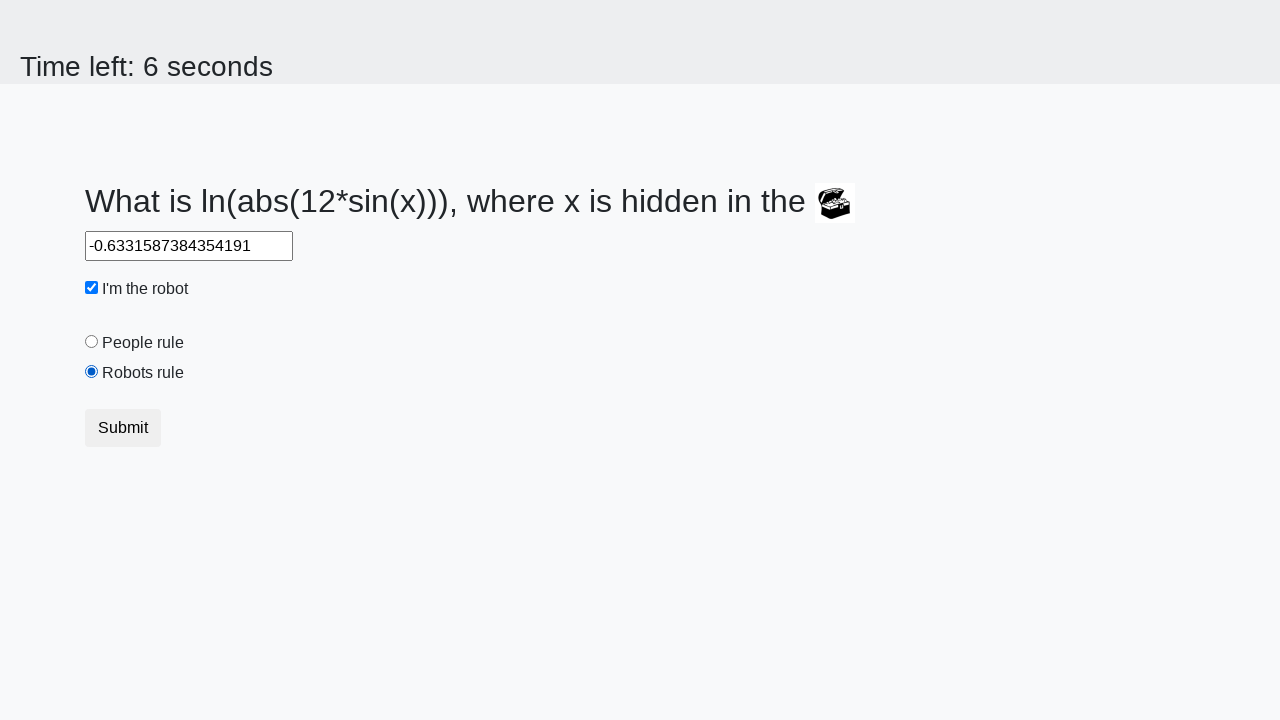

Clicked submit button to submit form at (123, 428) on button.btn
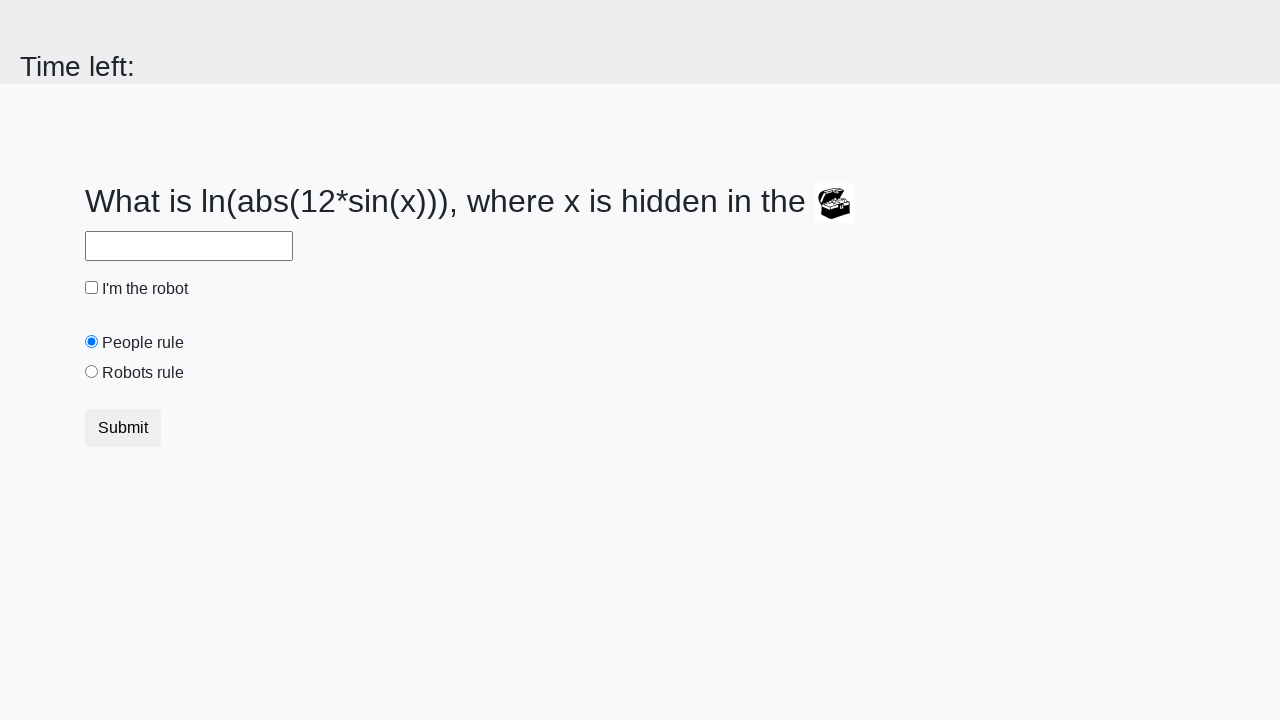

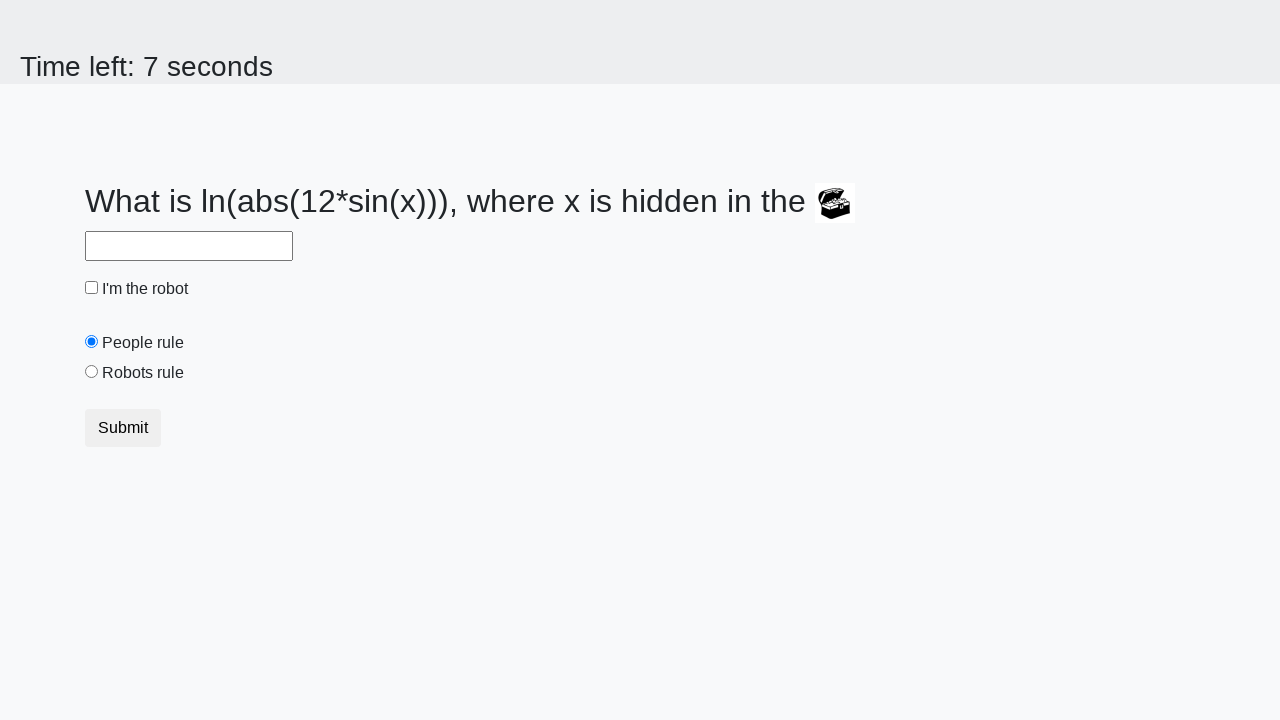